Tests browser back button navigation between filter views (All, Active, Completed).

Starting URL: https://demo.playwright.dev/todomvc

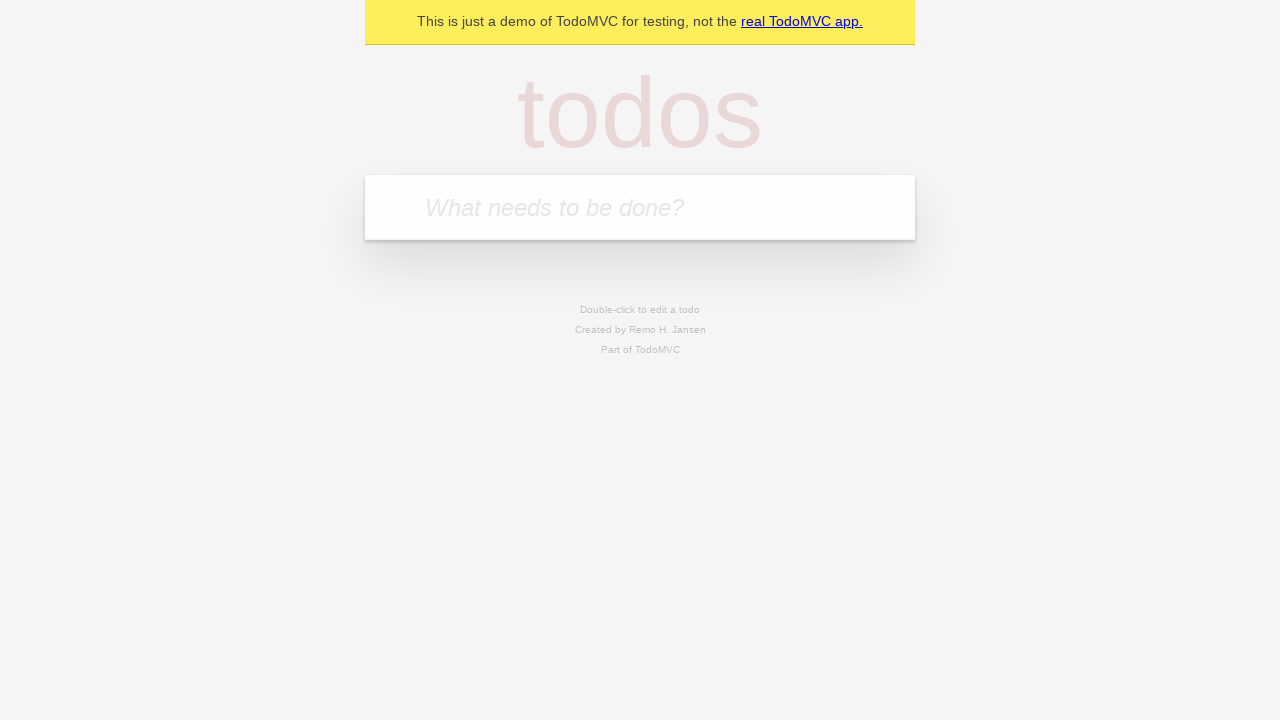

Filled todo input with 'buy some cheese' on internal:attr=[placeholder="What needs to be done?"i]
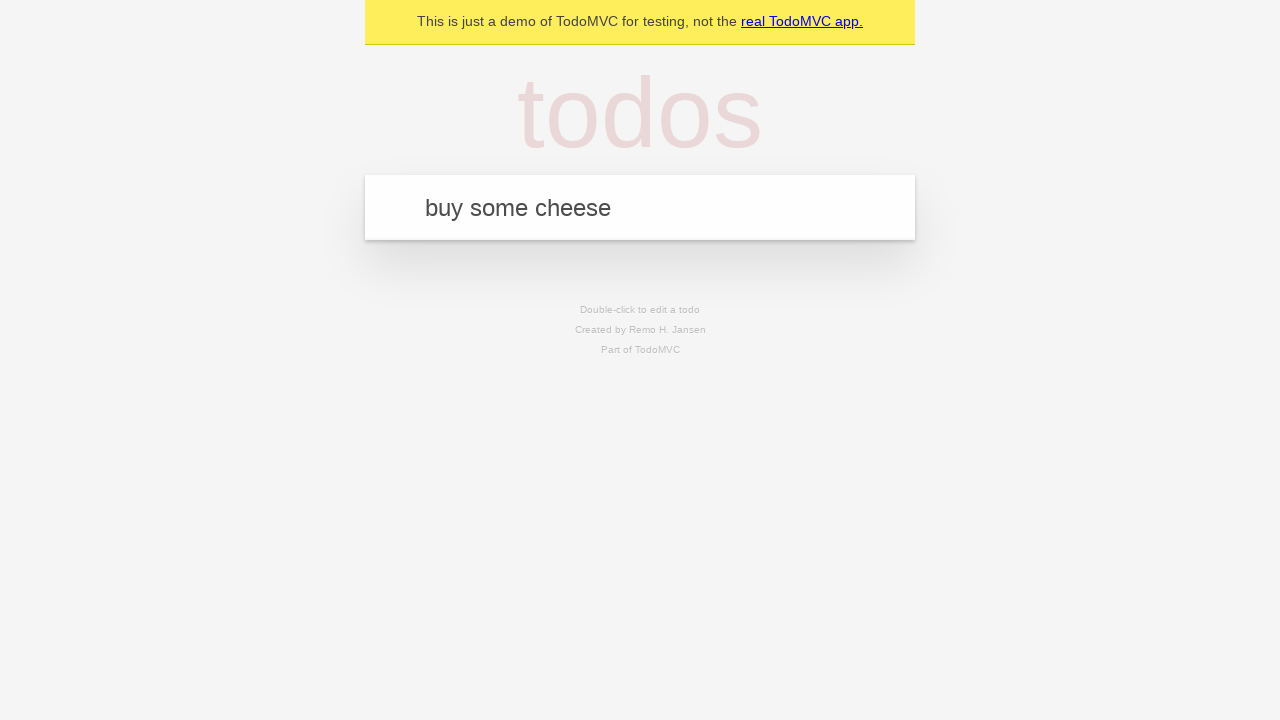

Pressed Enter to create first todo on internal:attr=[placeholder="What needs to be done?"i]
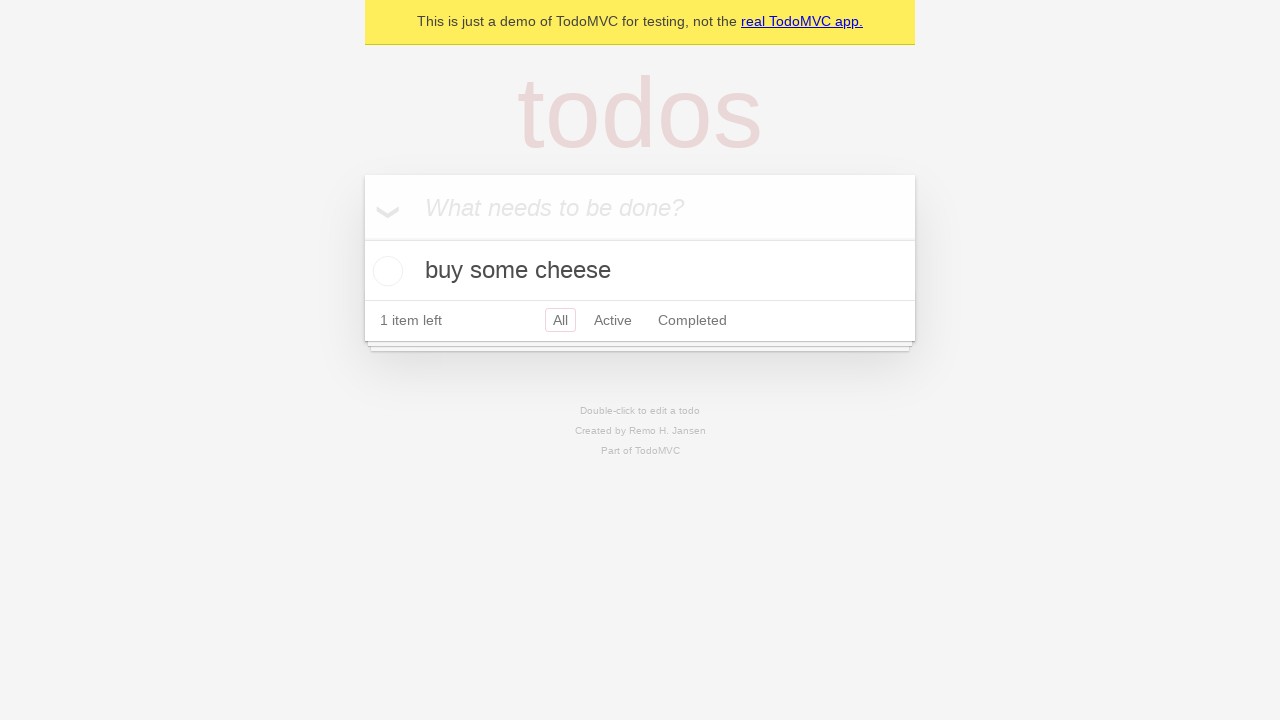

Filled todo input with 'feed the cat' on internal:attr=[placeholder="What needs to be done?"i]
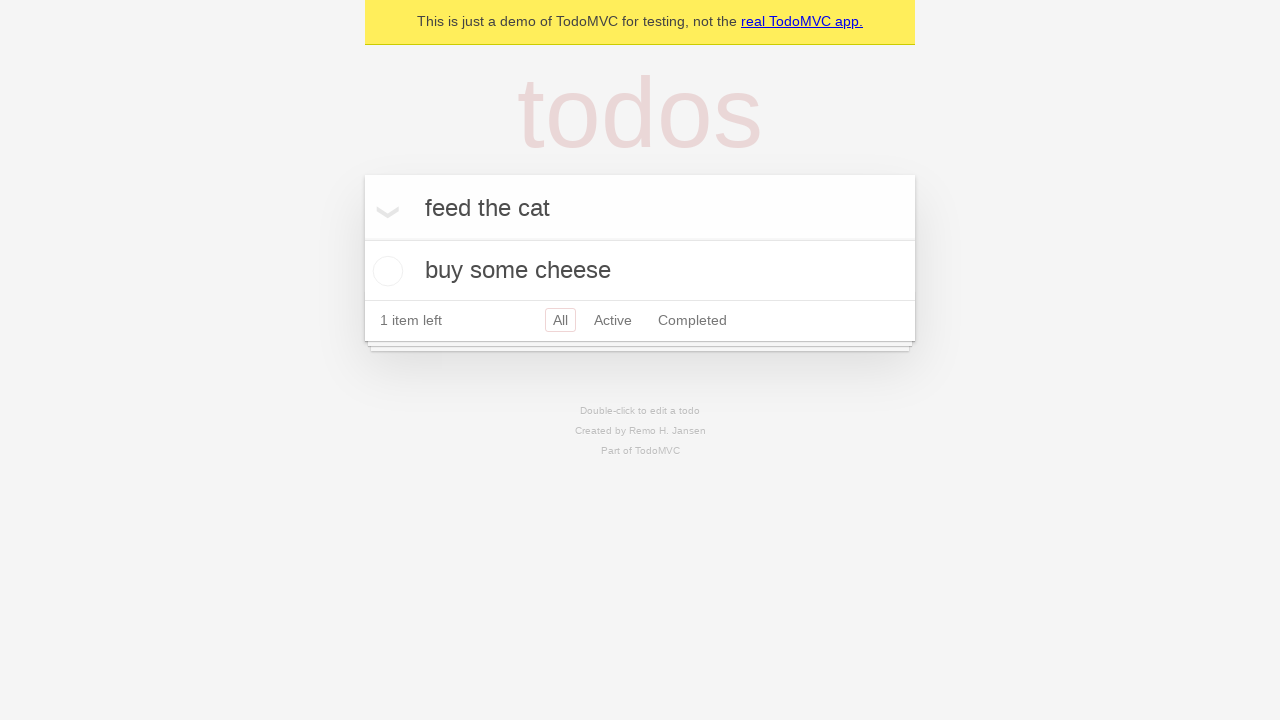

Pressed Enter to create second todo on internal:attr=[placeholder="What needs to be done?"i]
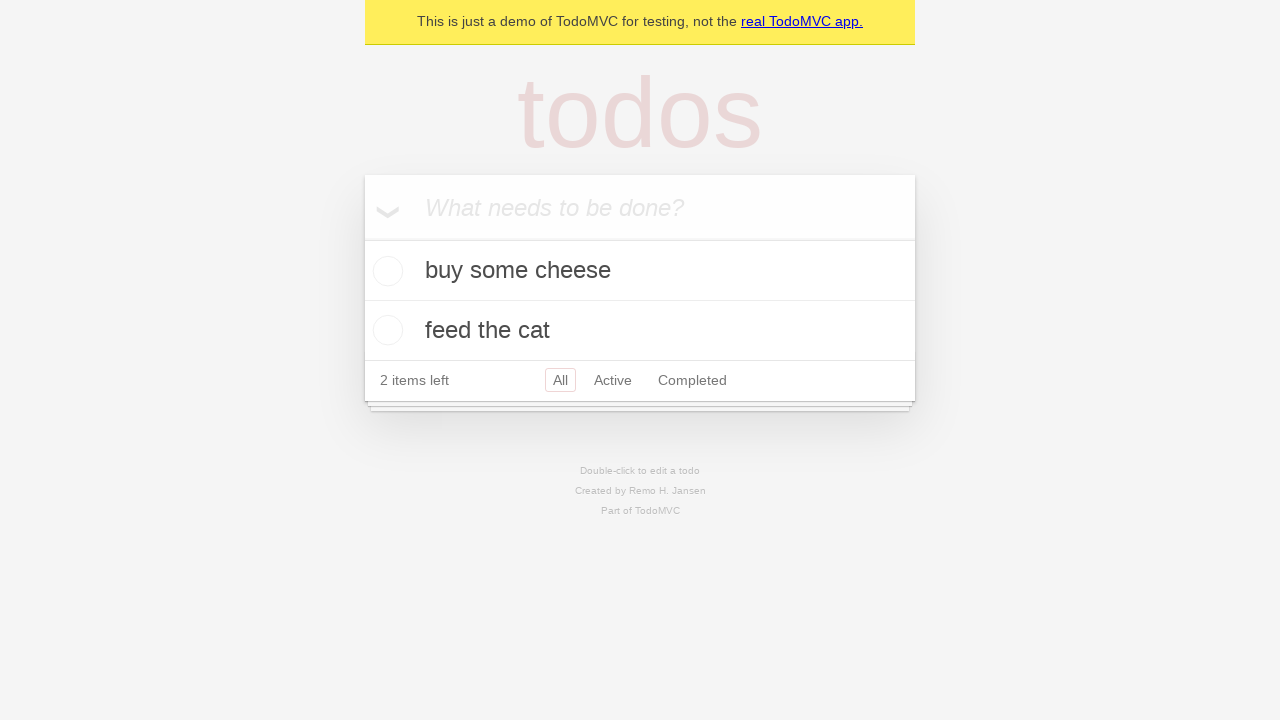

Filled todo input with 'book a doctors appointment' on internal:attr=[placeholder="What needs to be done?"i]
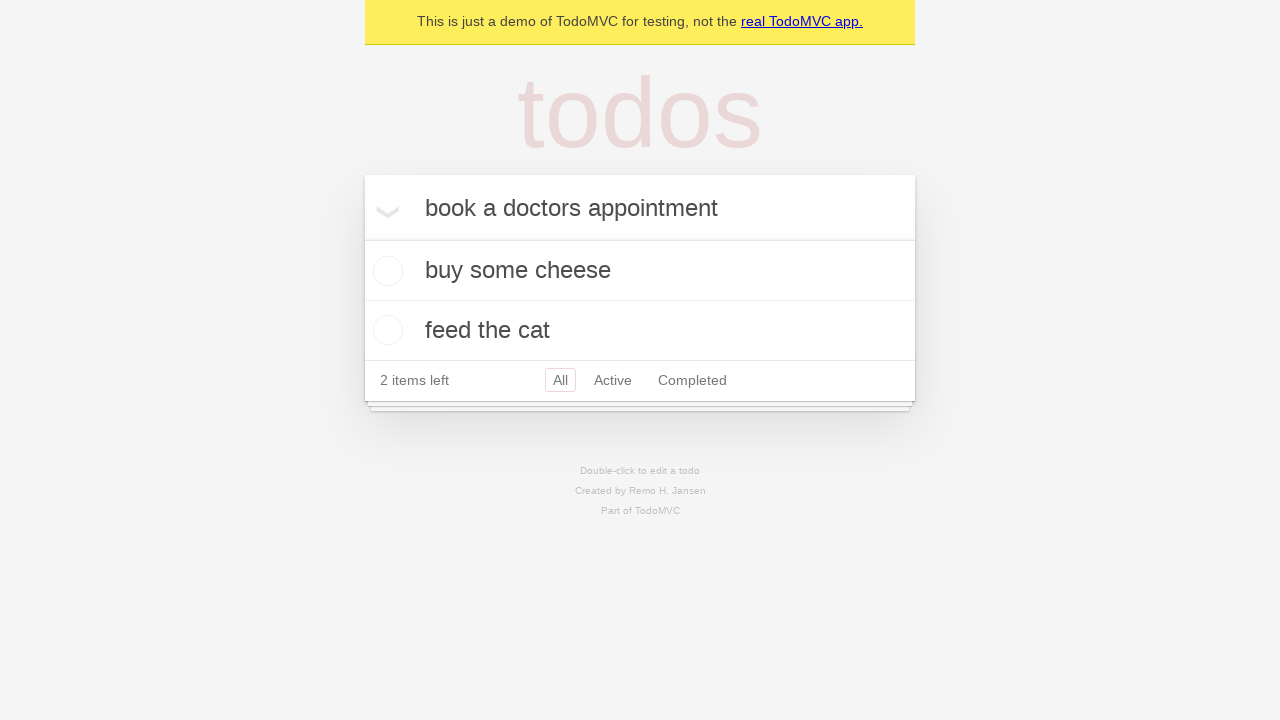

Pressed Enter to create third todo on internal:attr=[placeholder="What needs to be done?"i]
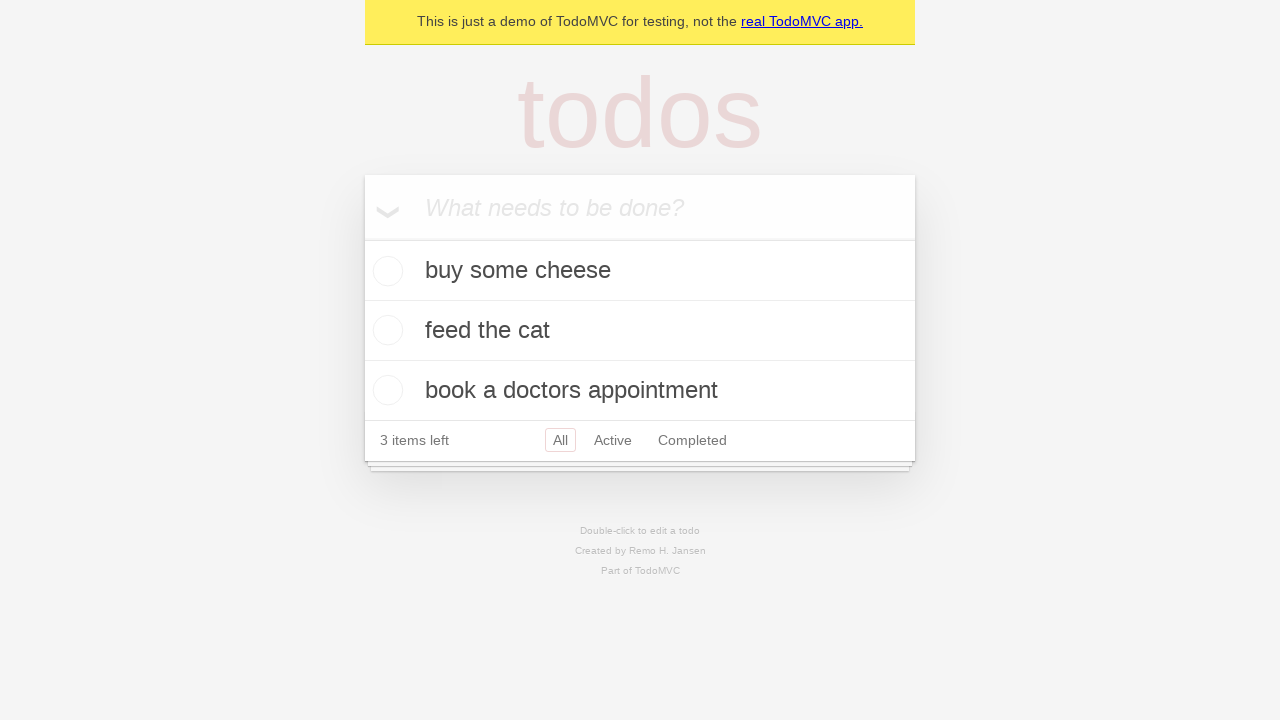

Waited for all three todos to be created
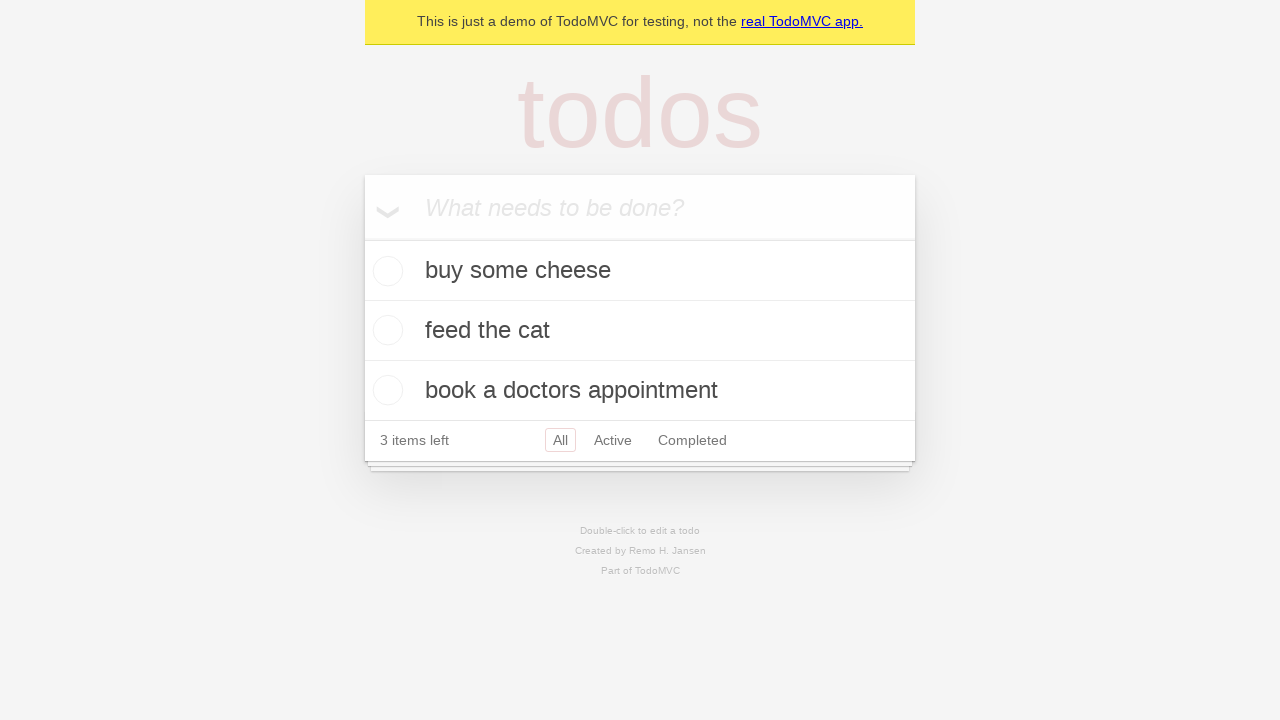

Checked the second todo item at (385, 330) on internal:testid=[data-testid="todo-item"s] >> nth=1 >> internal:role=checkbox
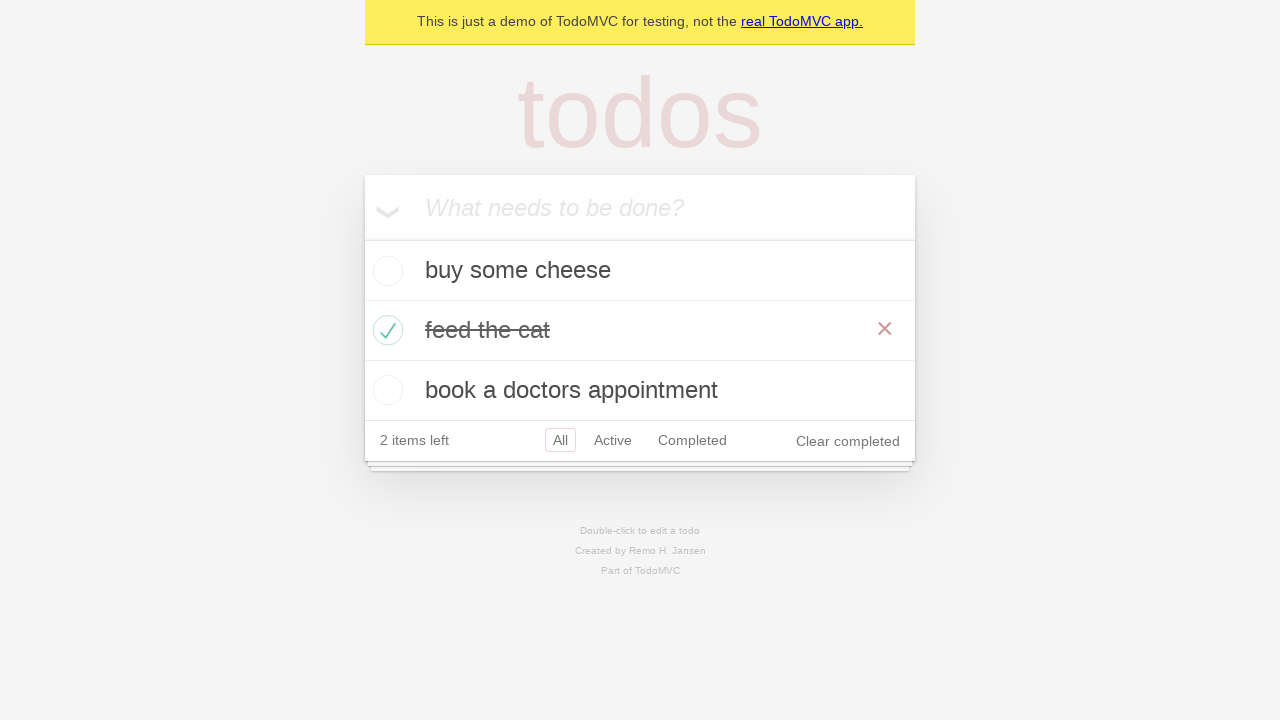

Clicked 'All' filter link at (560, 440) on internal:role=link[name="All"i]
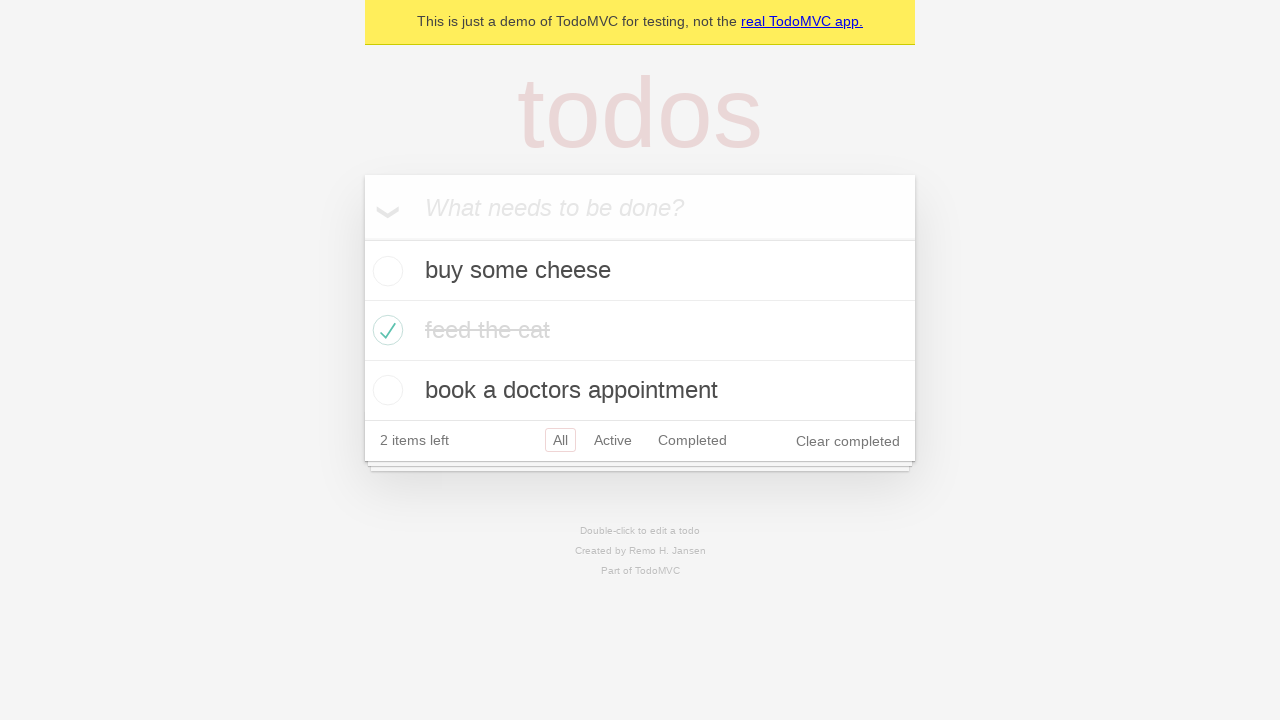

Clicked 'Active' filter link at (613, 440) on internal:role=link[name="Active"i]
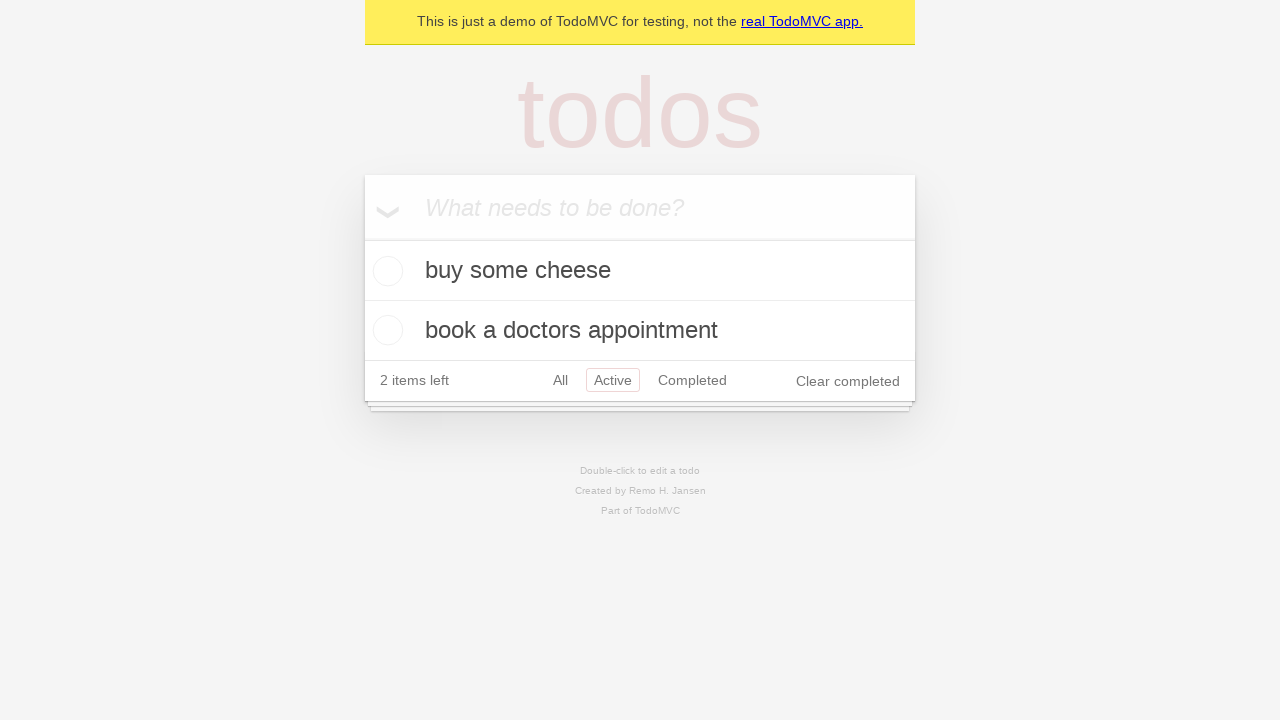

Clicked 'Completed' filter link at (692, 380) on internal:role=link[name="Completed"i]
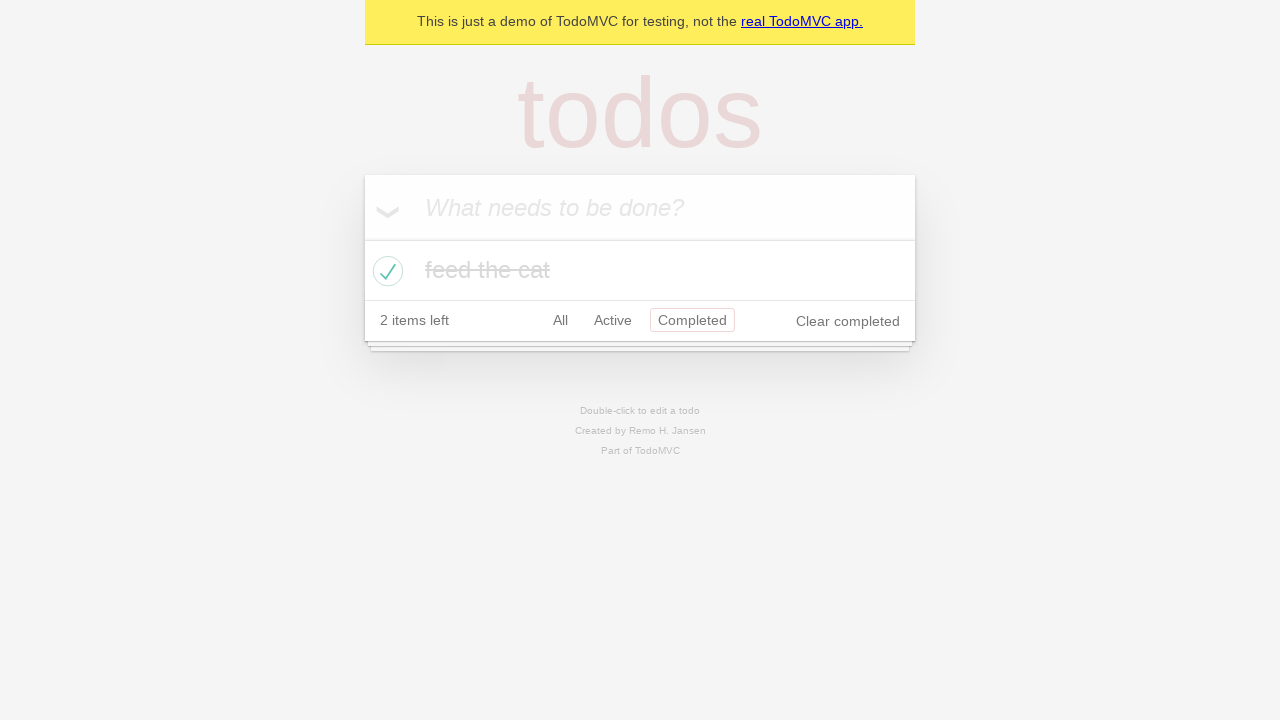

Navigated back to Active filter view
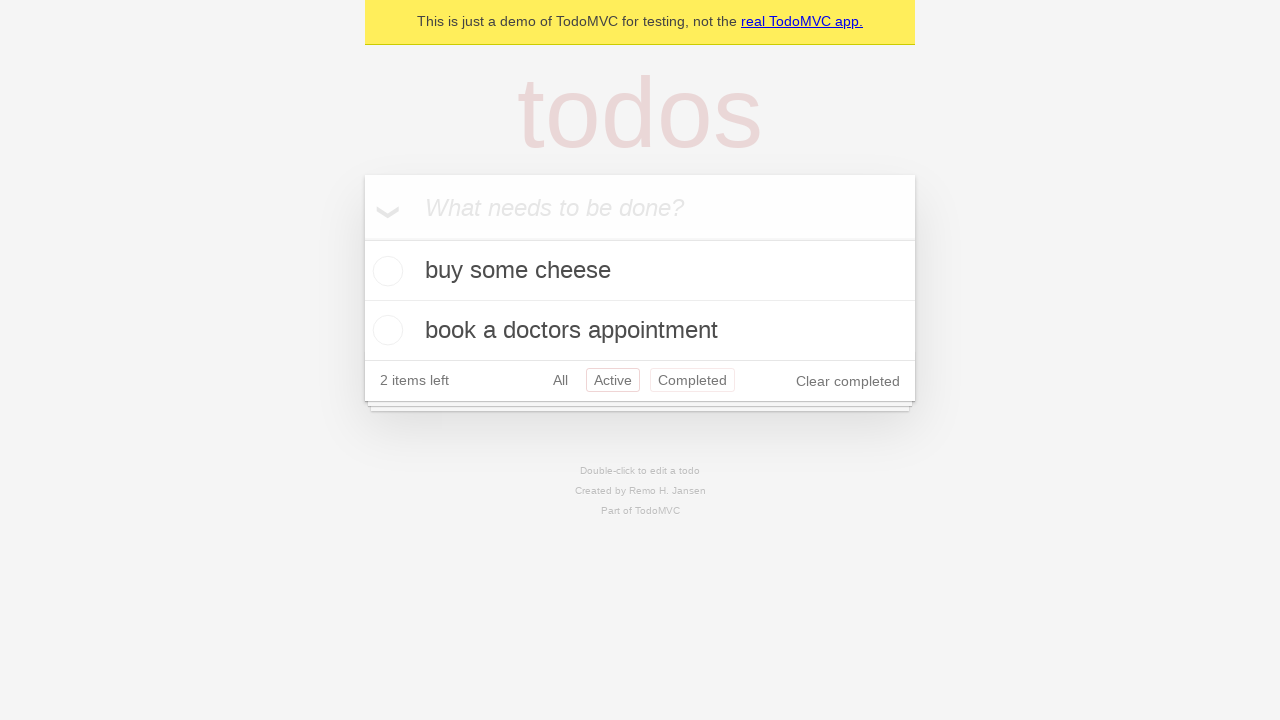

Navigated back to All filter view
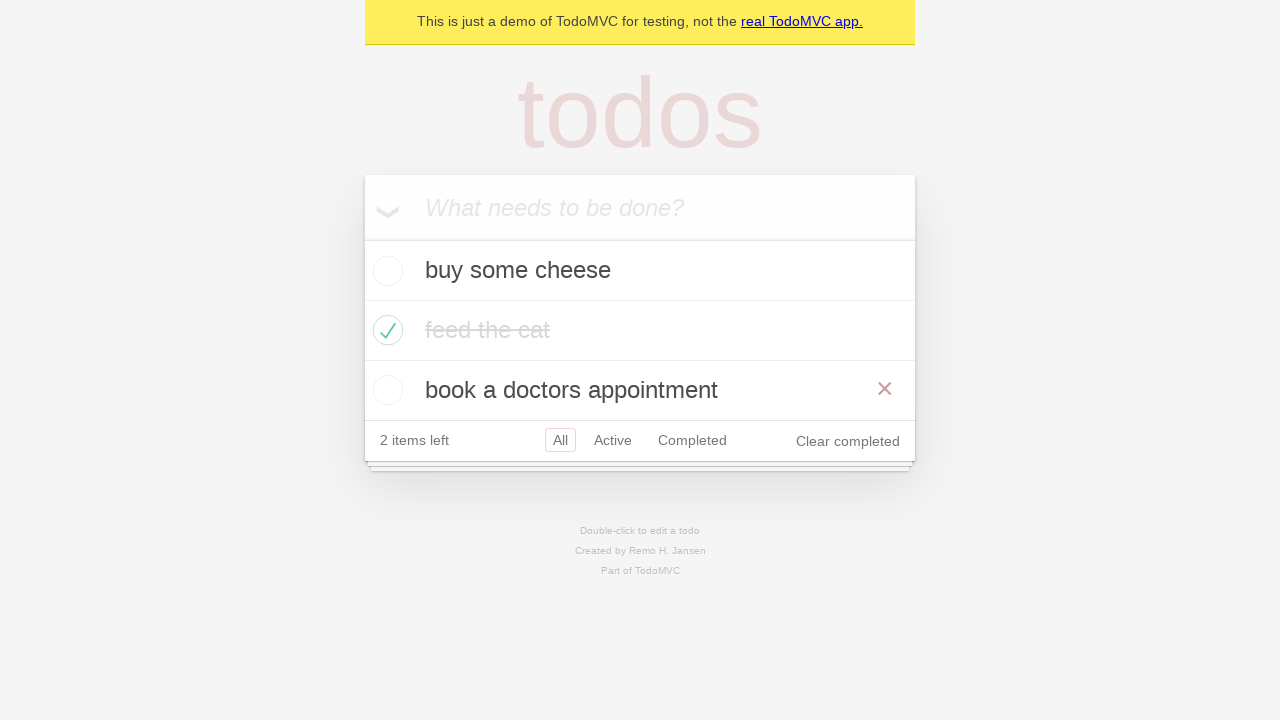

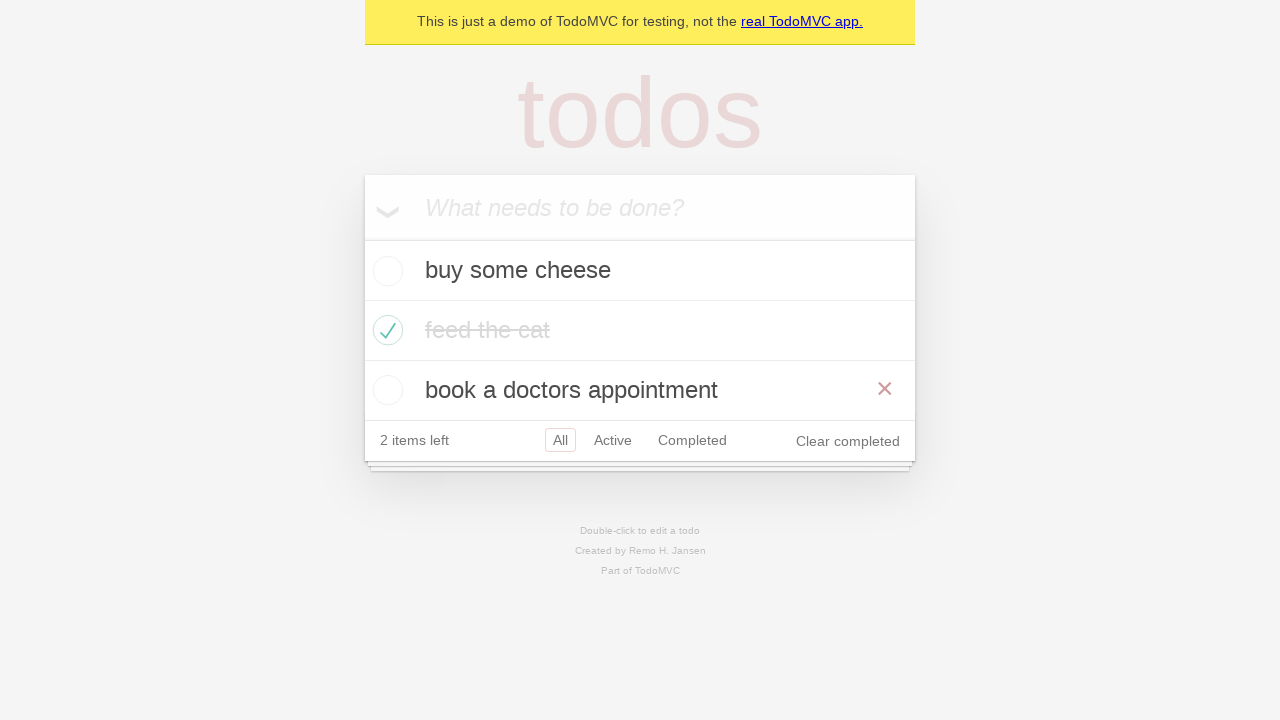